Tests the jQuery UI progress bar demo by clicking the download button and waiting for the progress bar to complete

Starting URL: https://jqueryui.com/resources/demos/progressbar/download.html

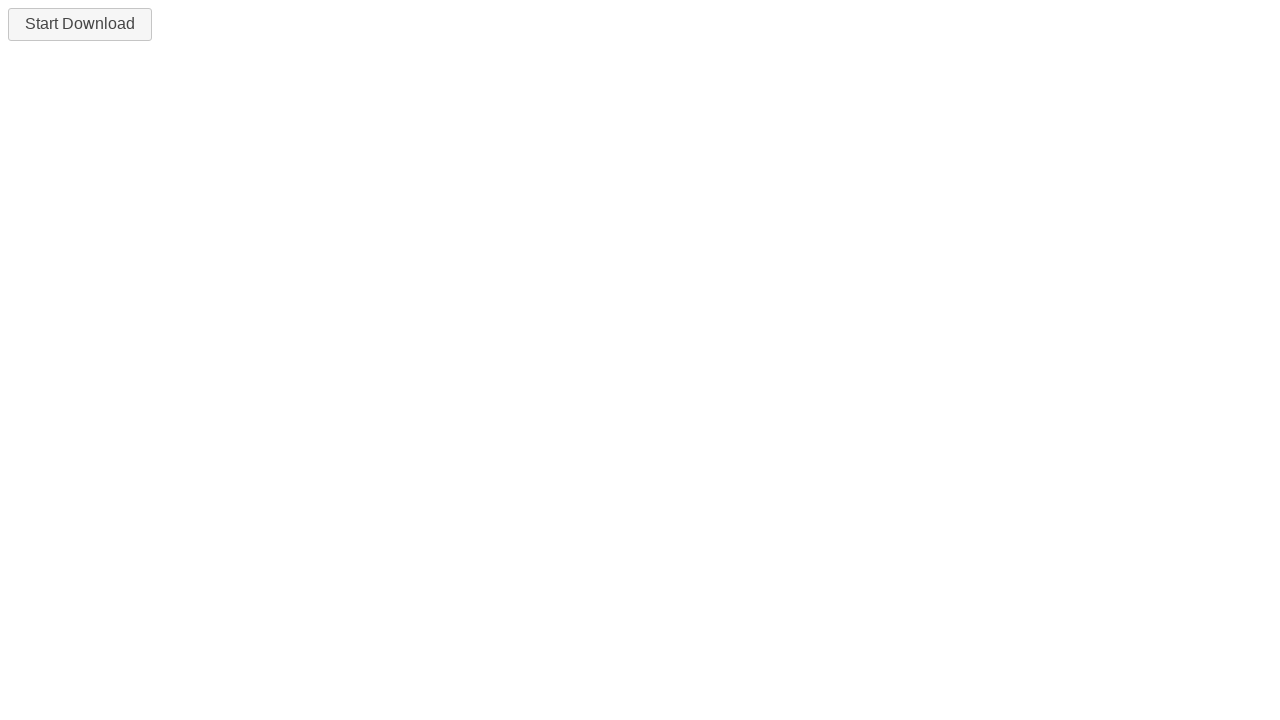

Navigated to jQuery UI progress bar download demo page
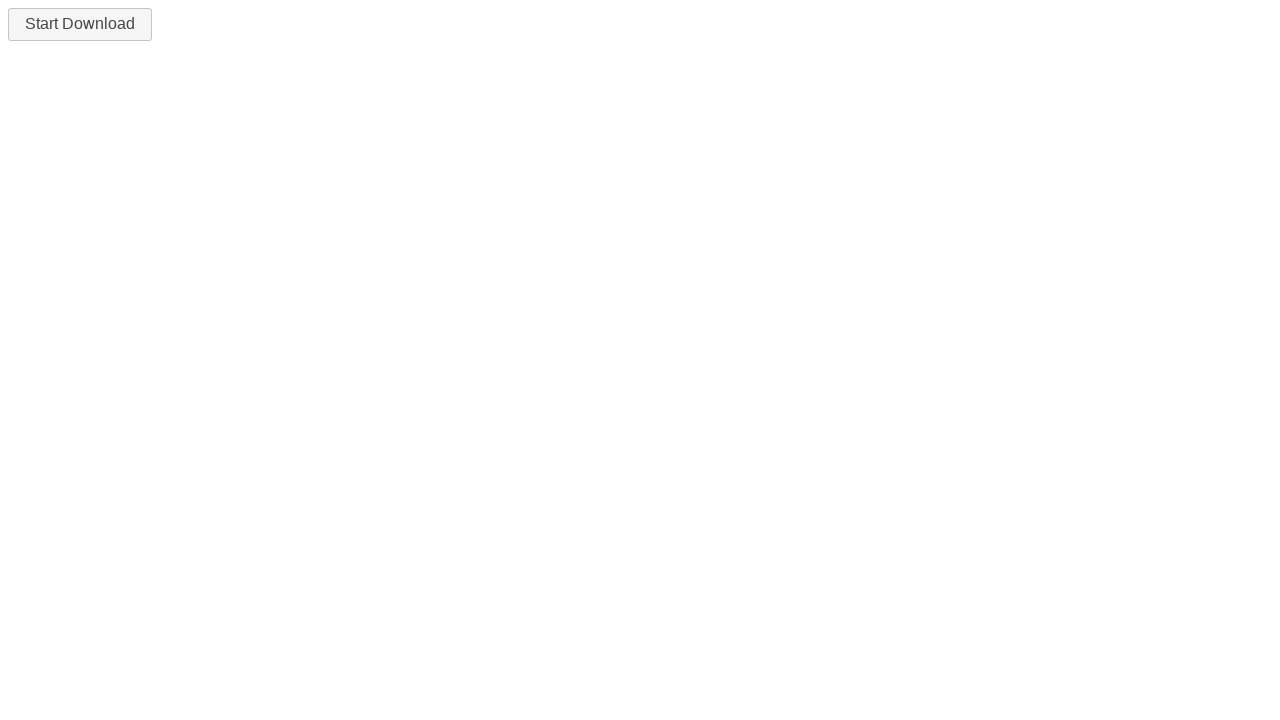

Clicked the download button to start the progress bar at (80, 24) on #downloadButton
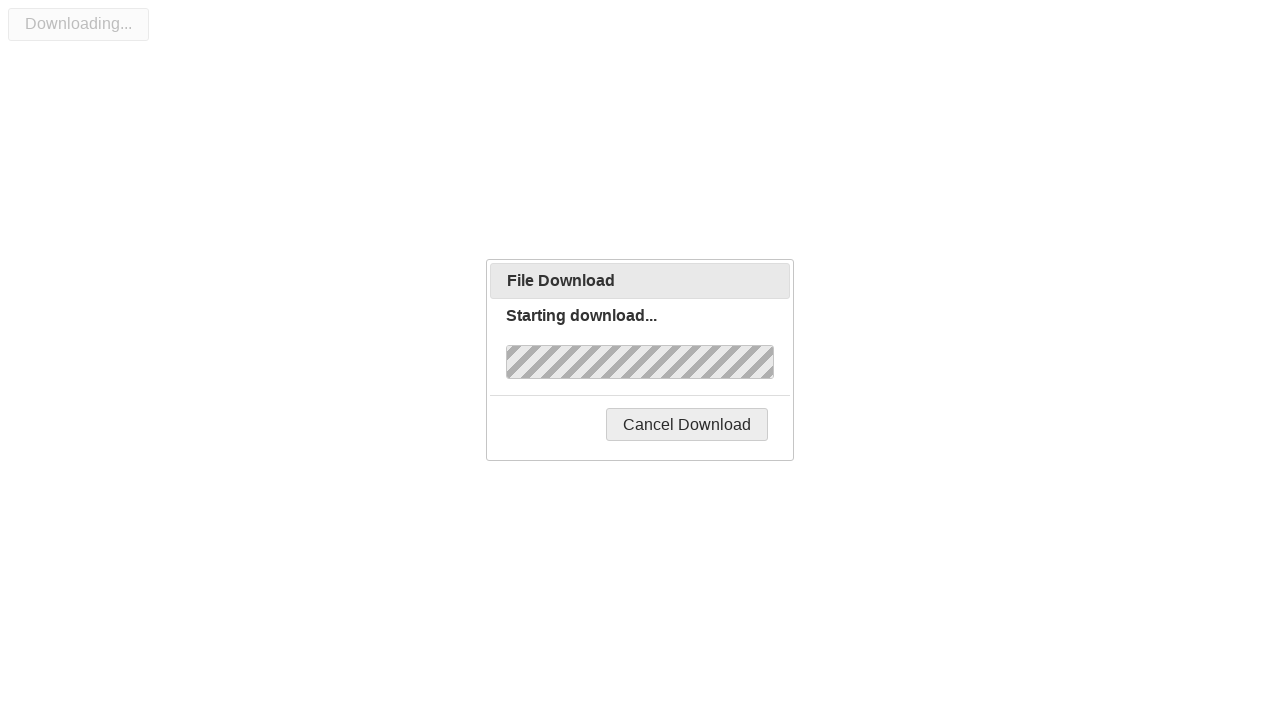

Progress bar completed and displayed 'Complete!' text
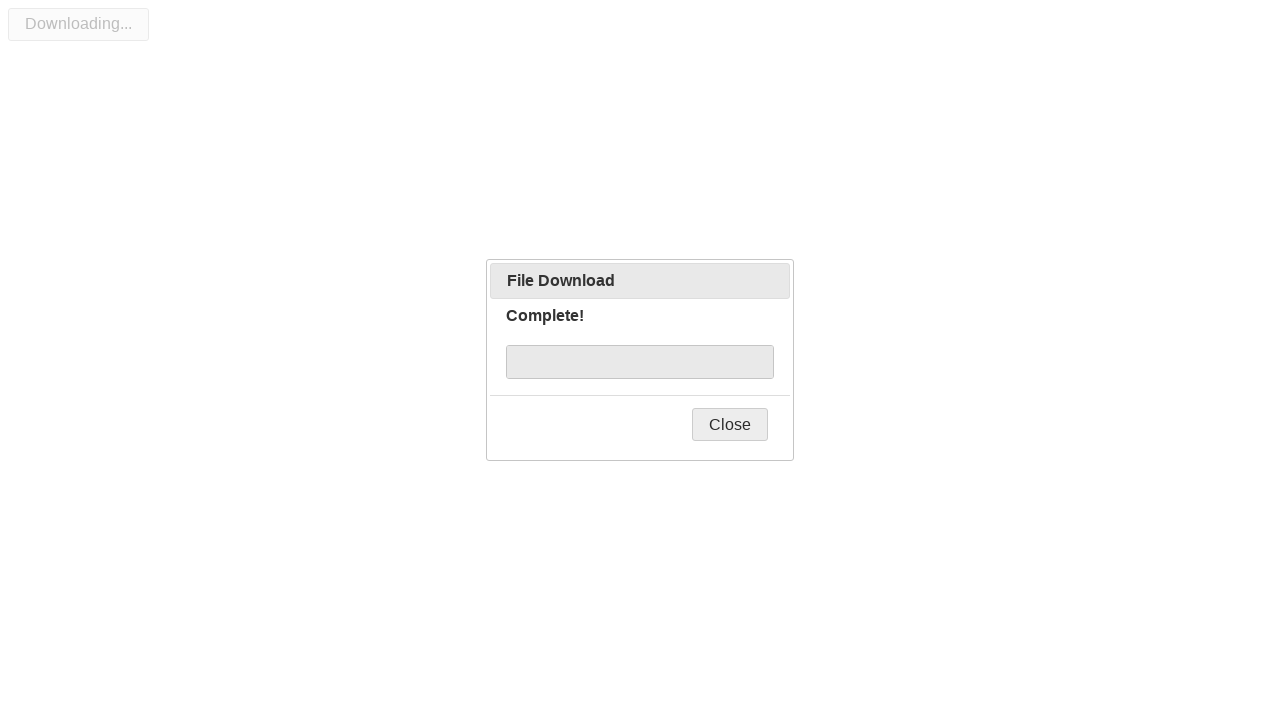

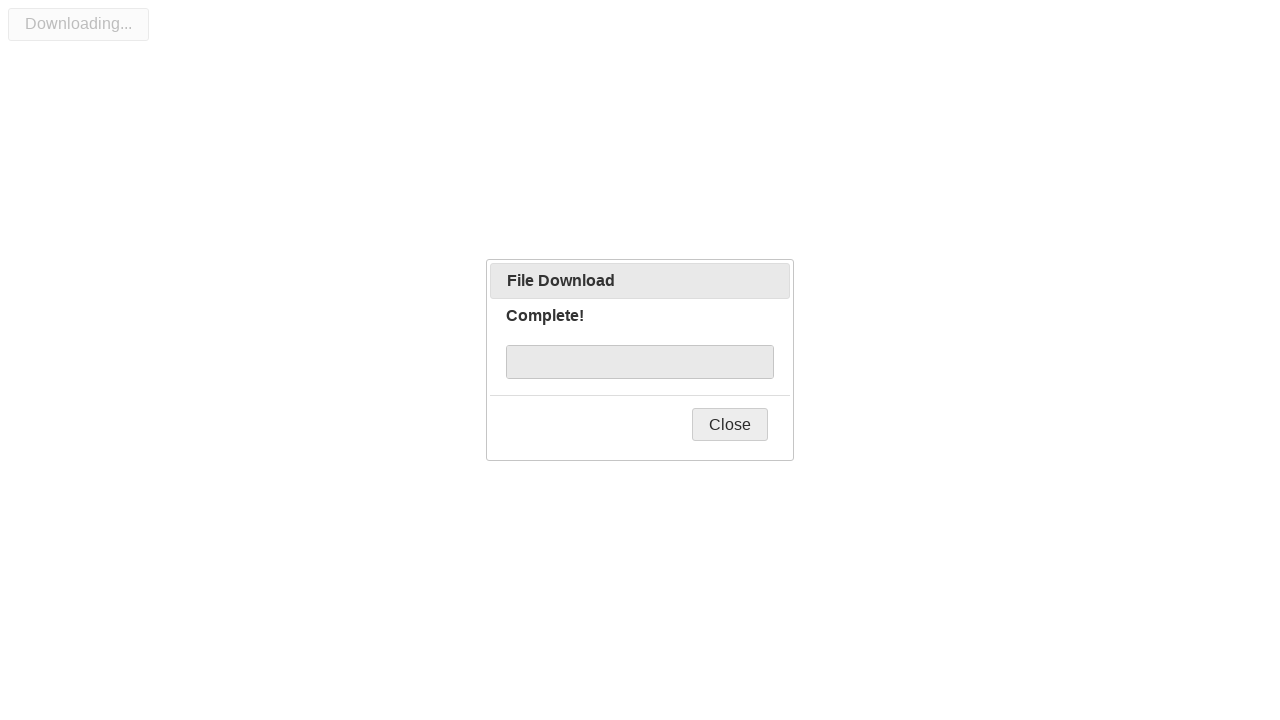